Tests that entered text is trimmed when editing a todo item

Starting URL: https://demo.playwright.dev/todomvc

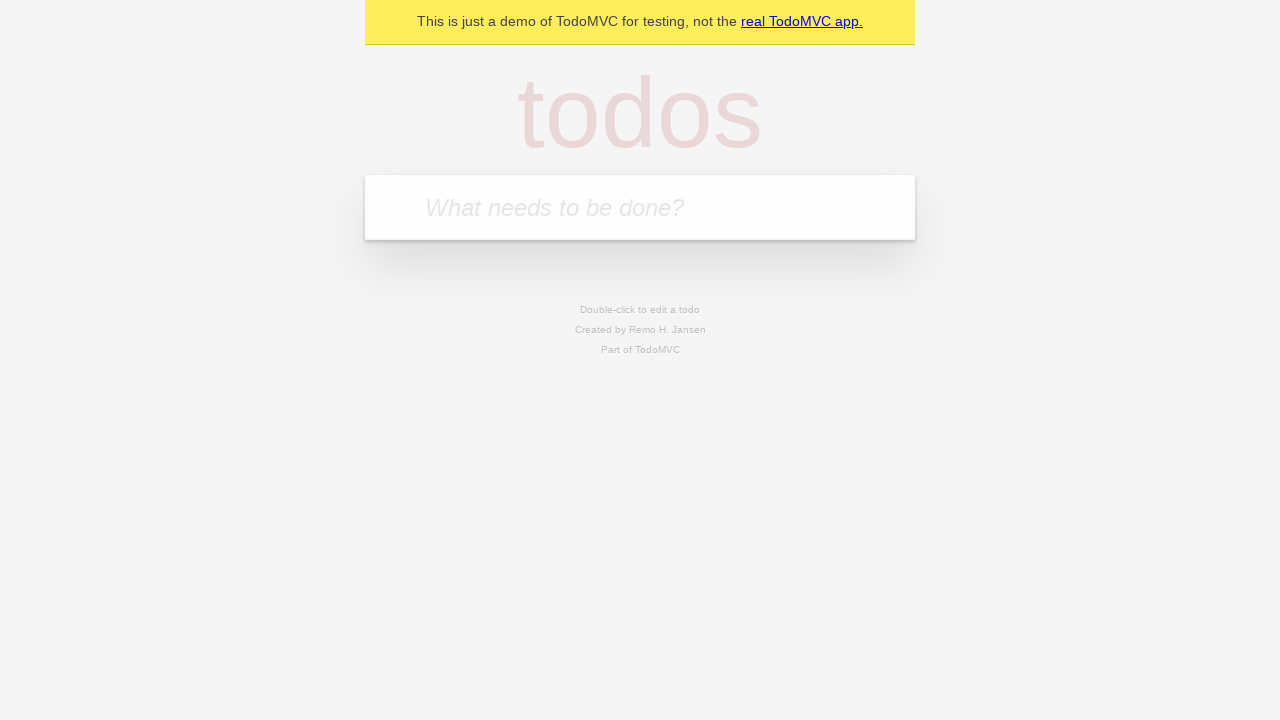

Filled first todo with 'buy some cheese' on internal:attr=[placeholder="What needs to be done?"i]
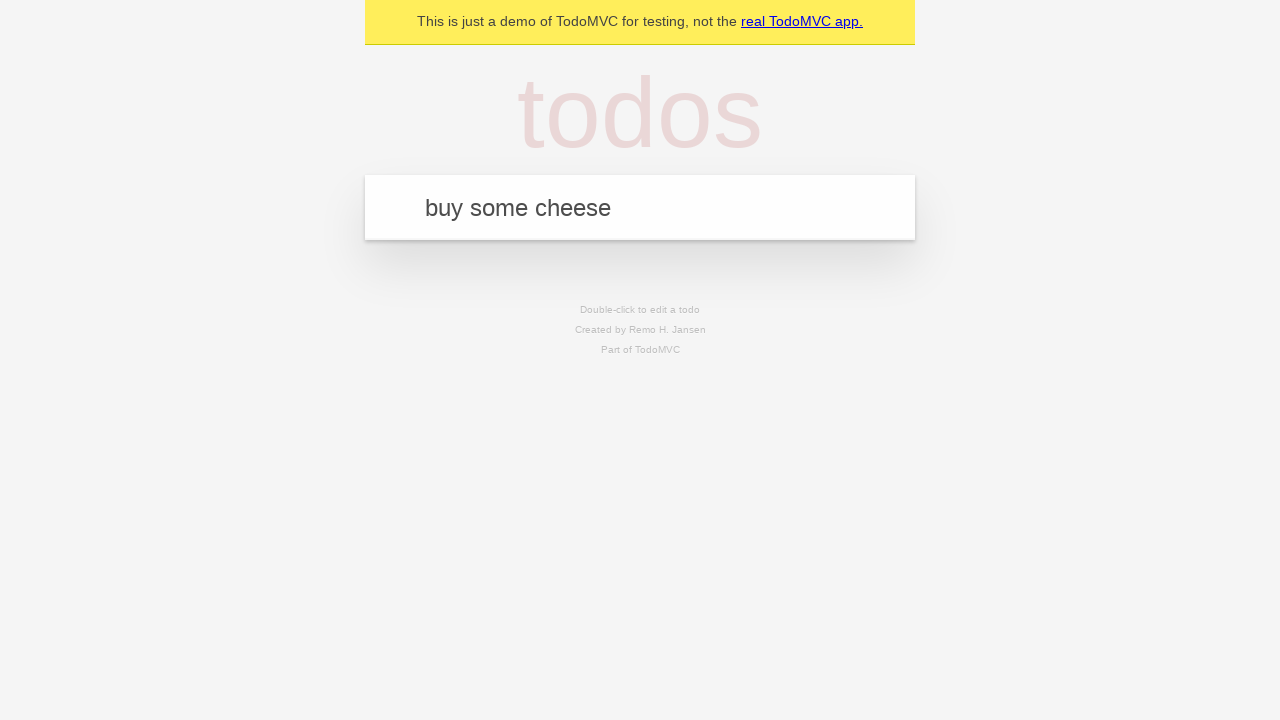

Pressed Enter to create first todo on internal:attr=[placeholder="What needs to be done?"i]
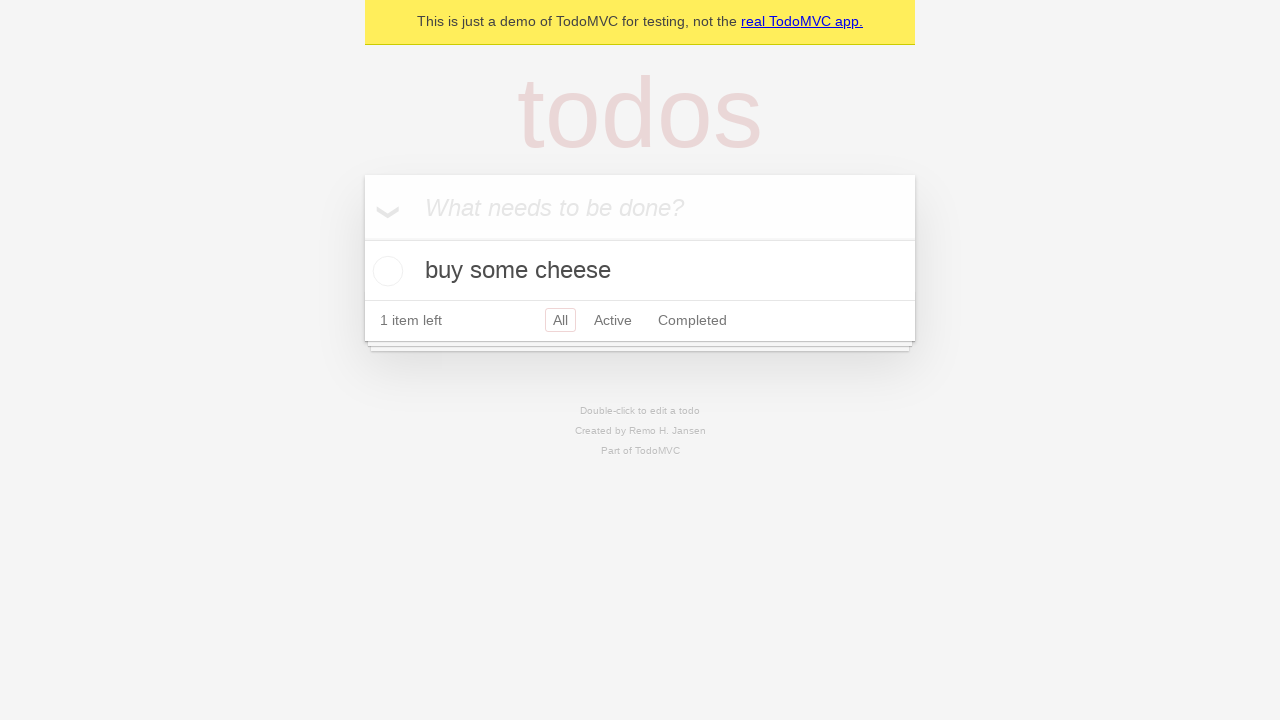

Filled second todo with 'feed the cat' on internal:attr=[placeholder="What needs to be done?"i]
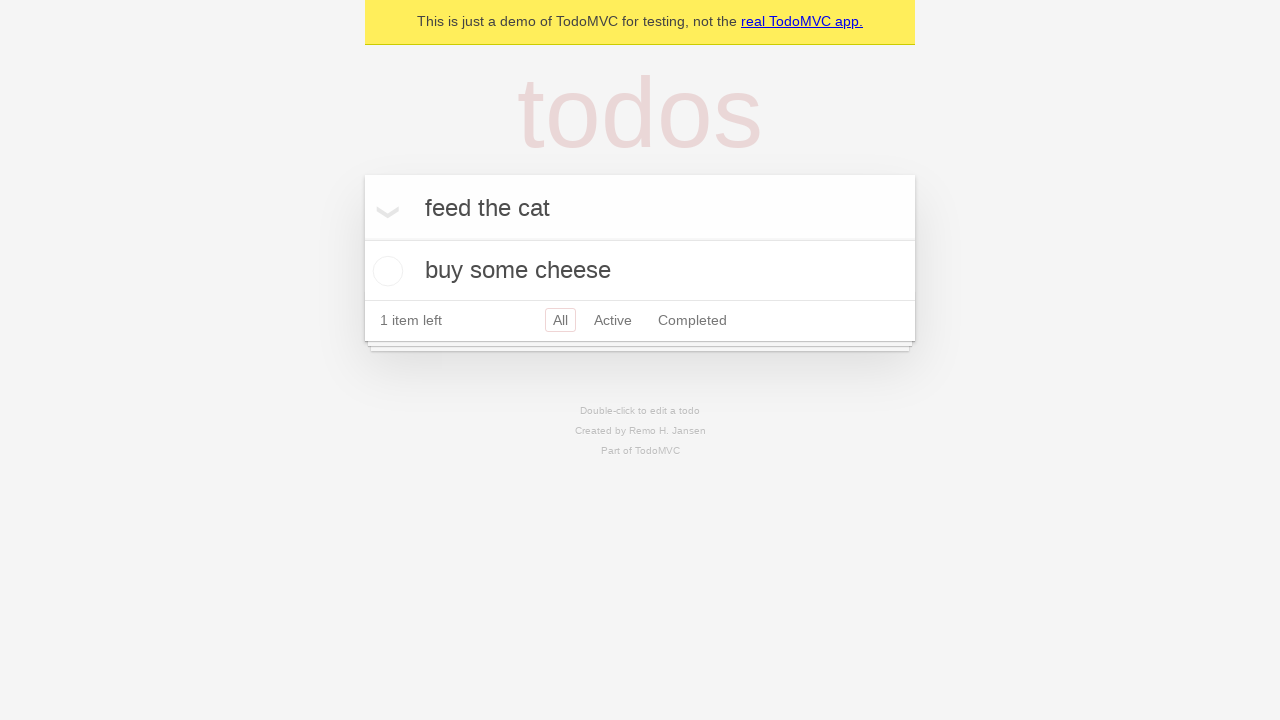

Pressed Enter to create second todo on internal:attr=[placeholder="What needs to be done?"i]
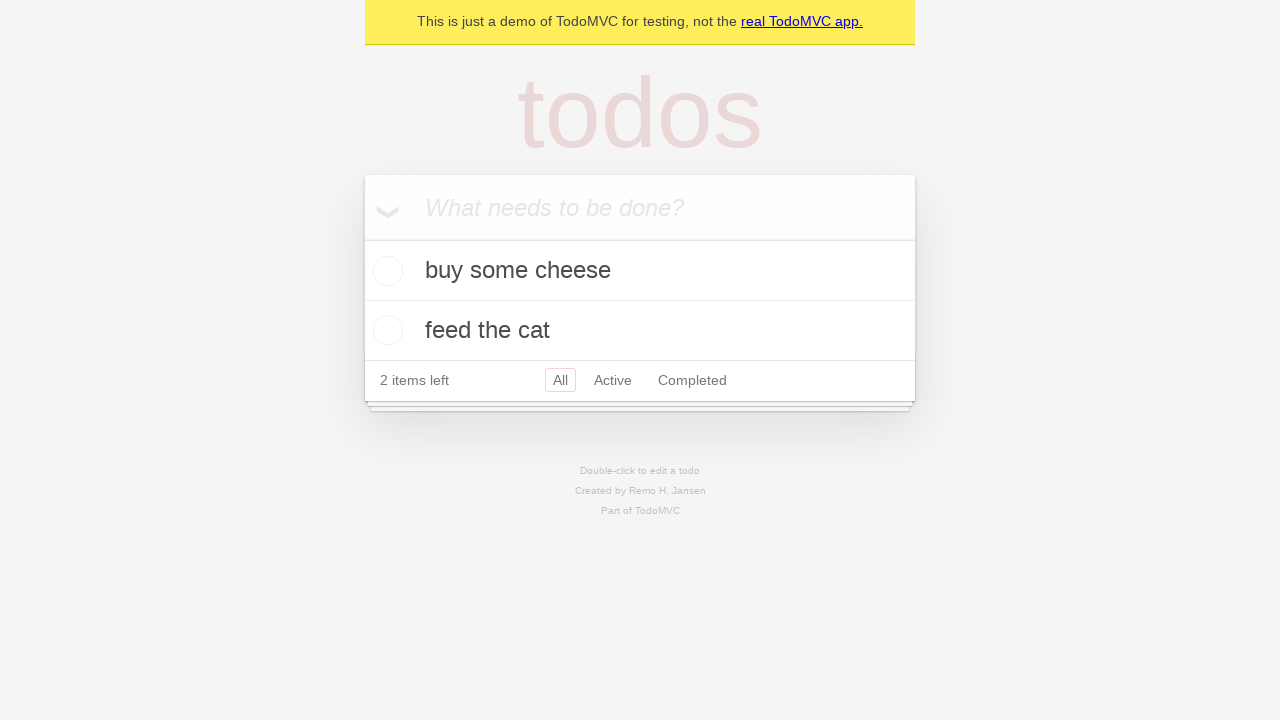

Filled third todo with 'book a doctors appointment' on internal:attr=[placeholder="What needs to be done?"i]
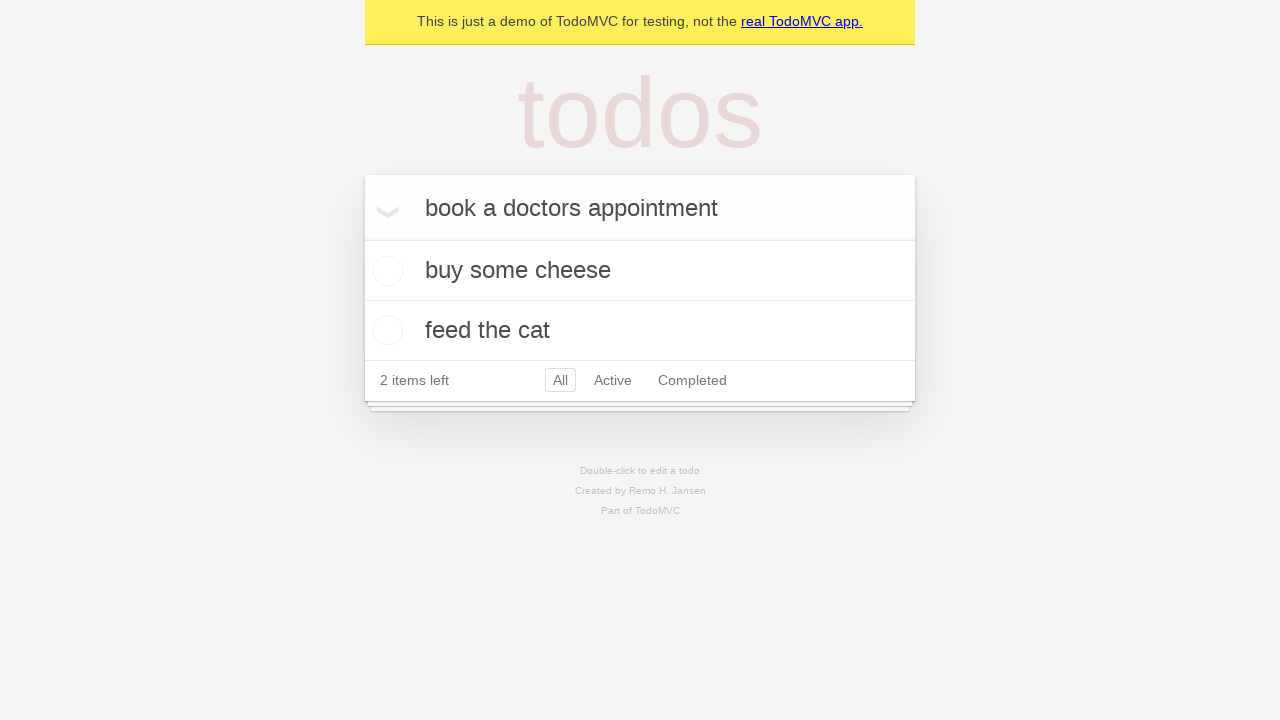

Pressed Enter to create third todo on internal:attr=[placeholder="What needs to be done?"i]
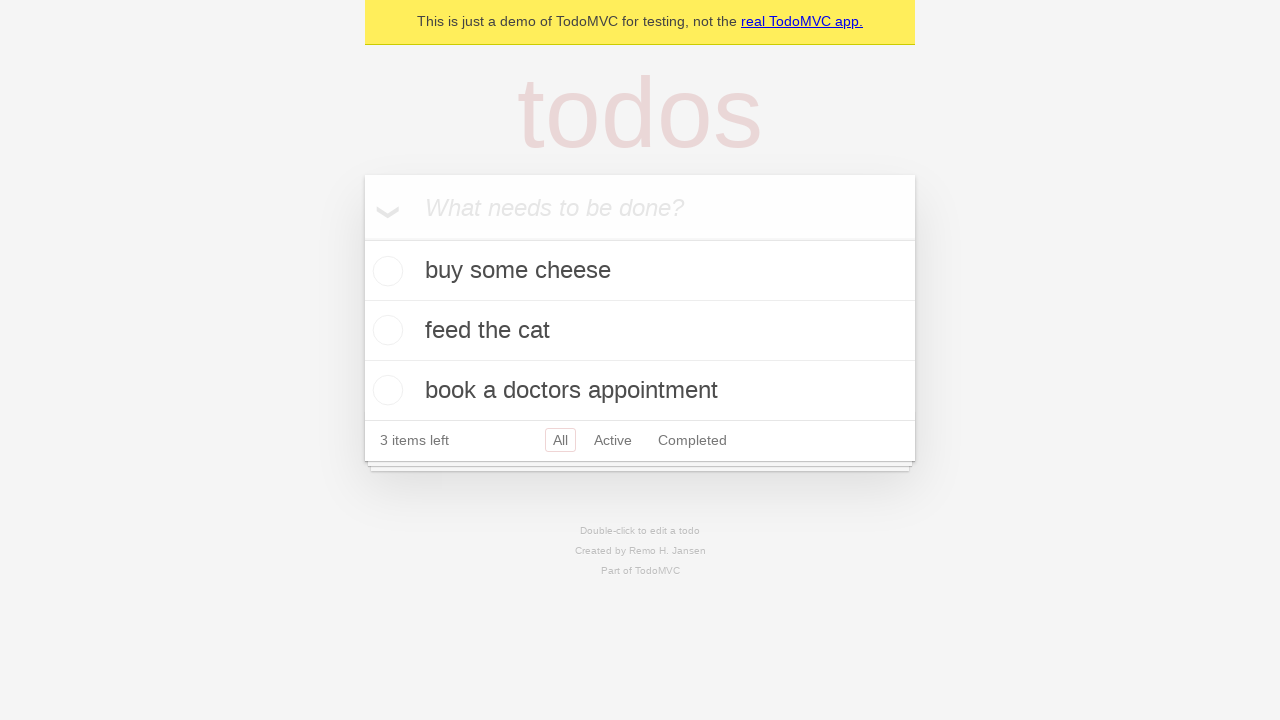

Waited for todo items to appear
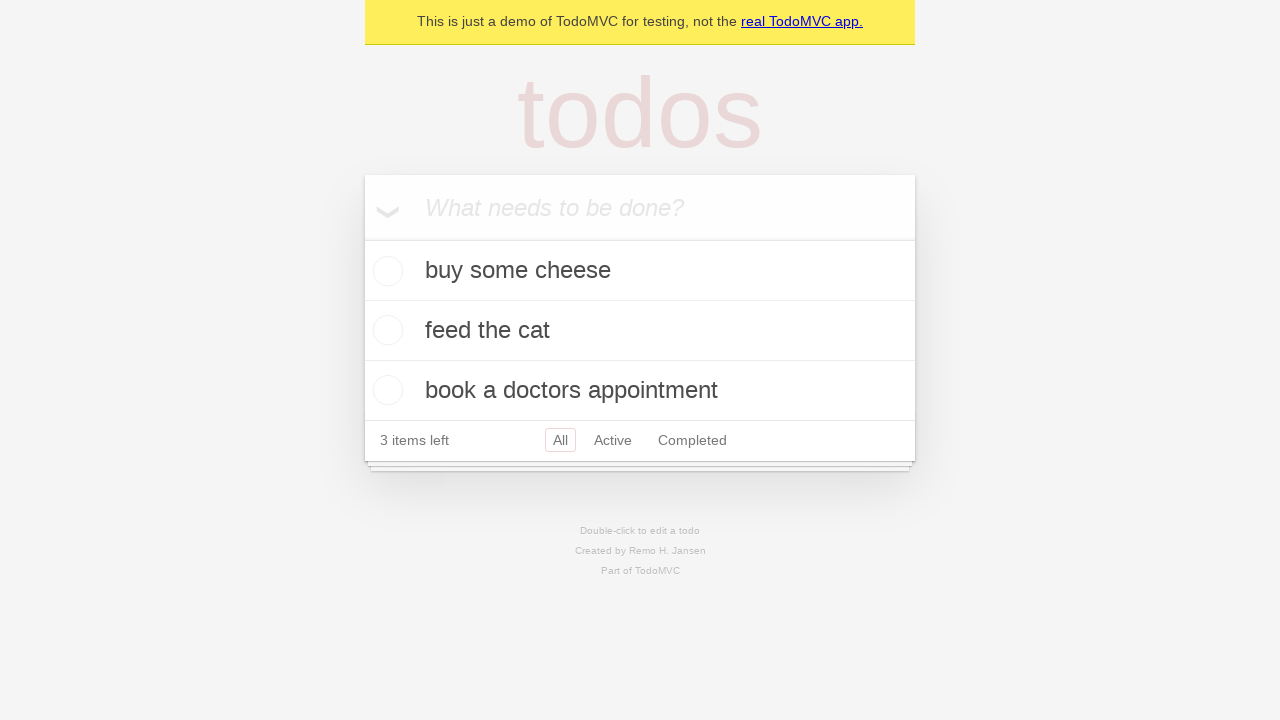

Double-clicked second todo item to enter edit mode at (640, 331) on internal:testid=[data-testid="todo-item"s] >> nth=1
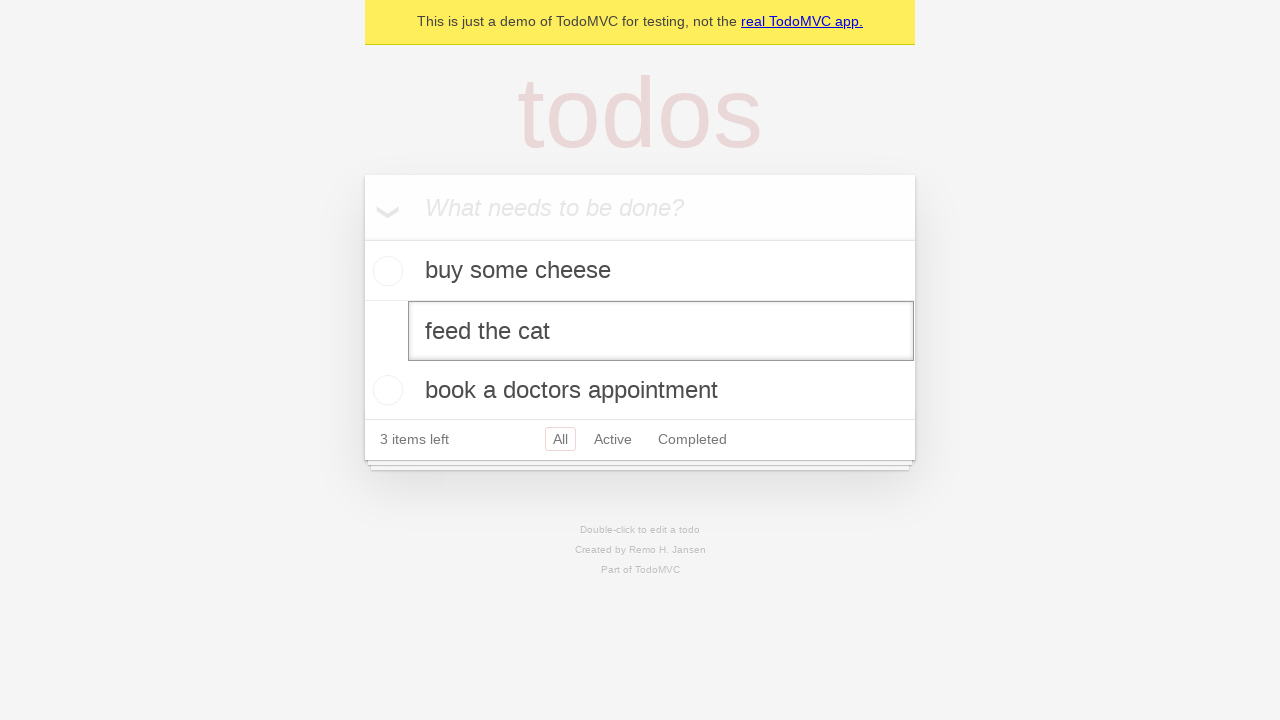

Filled edit field with text containing leading and trailing spaces on internal:testid=[data-testid="todo-item"s] >> nth=1 >> internal:role=textbox[nam
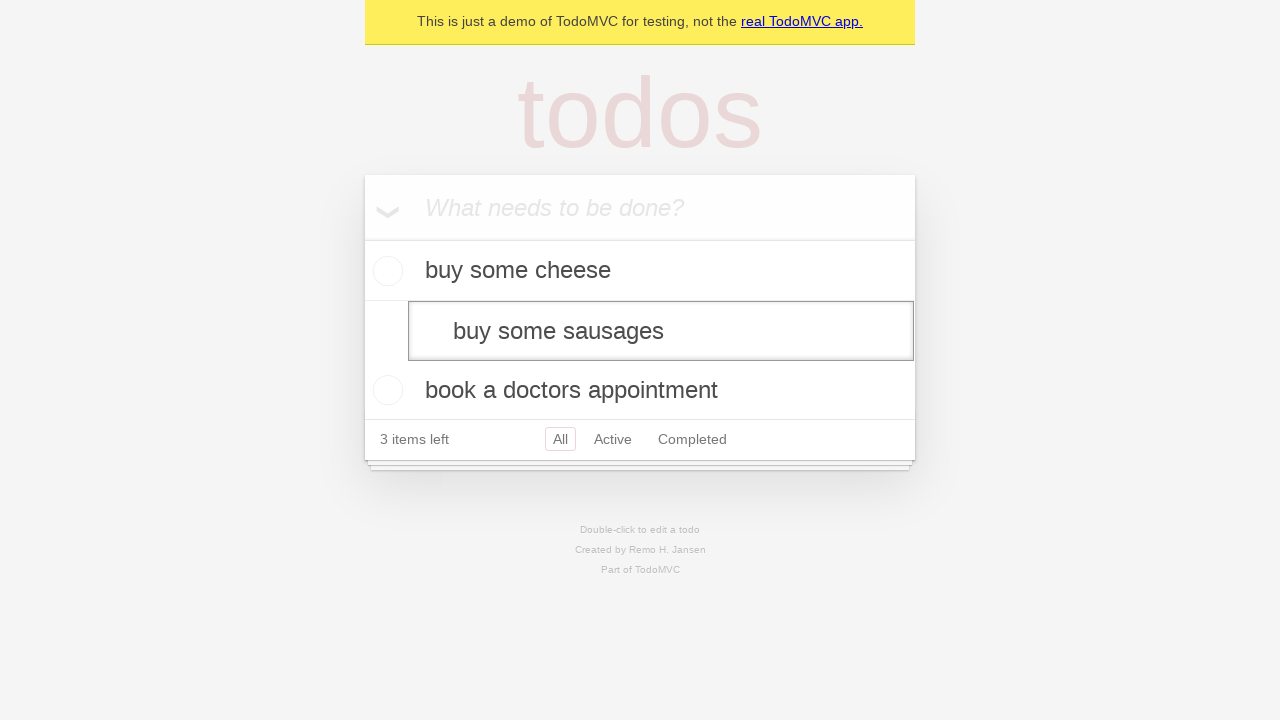

Pressed Enter to save edited todo, text should be trimmed on internal:testid=[data-testid="todo-item"s] >> nth=1 >> internal:role=textbox[nam
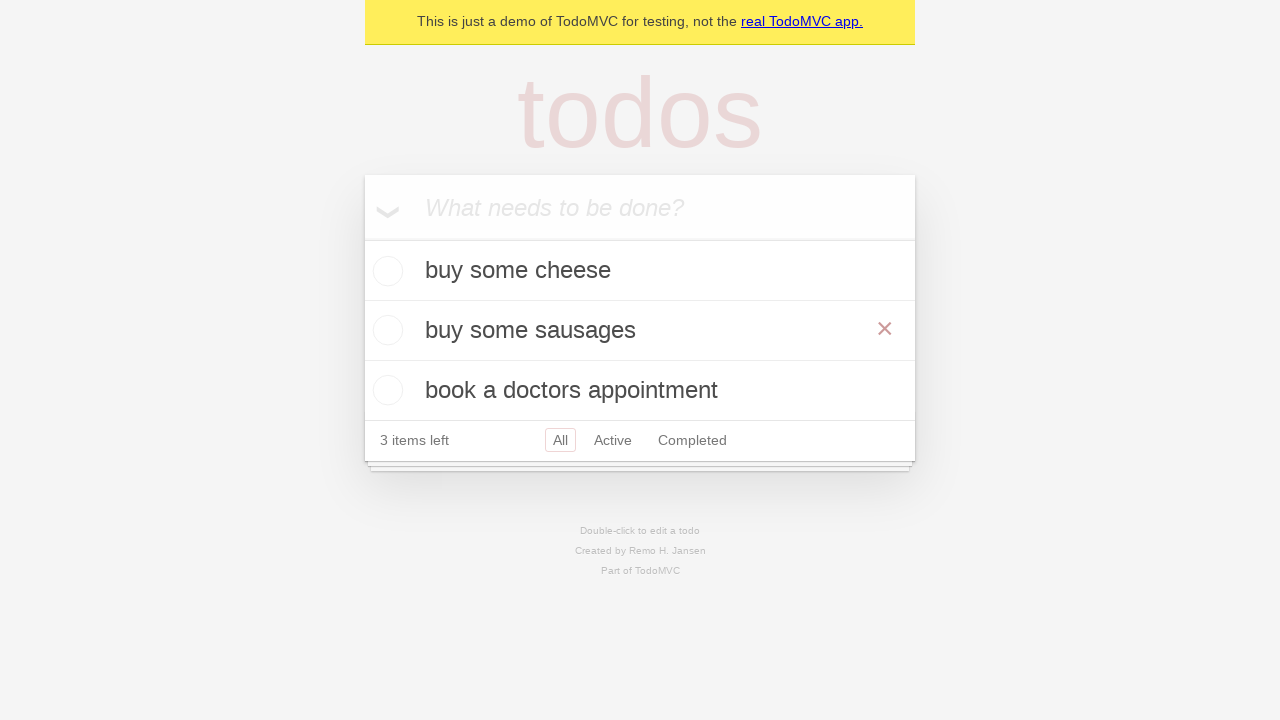

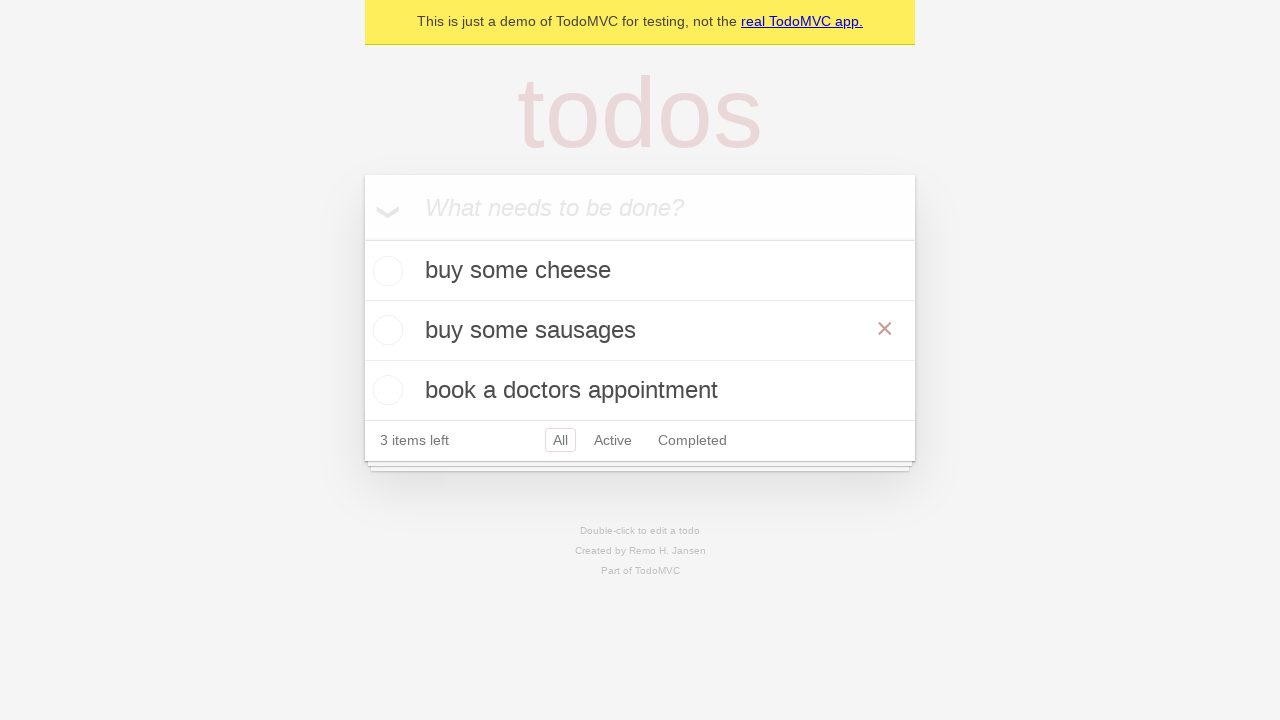